Tests a music playlist application by adding 3 tracks to a playlist using the "+" button and verifying that the total playlist duration is correctly calculated and displayed.

Starting URL: https://vite-react-alpha-lemon.vercel.app/

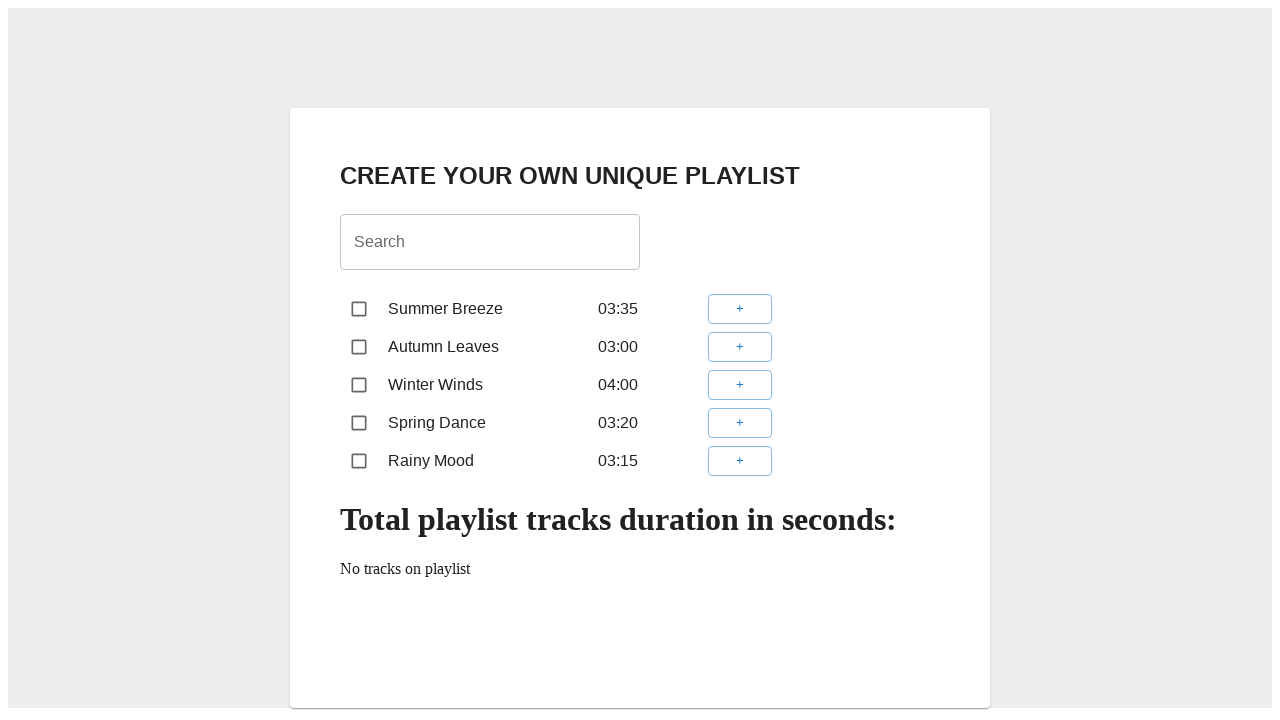

Waited for tracklist to load
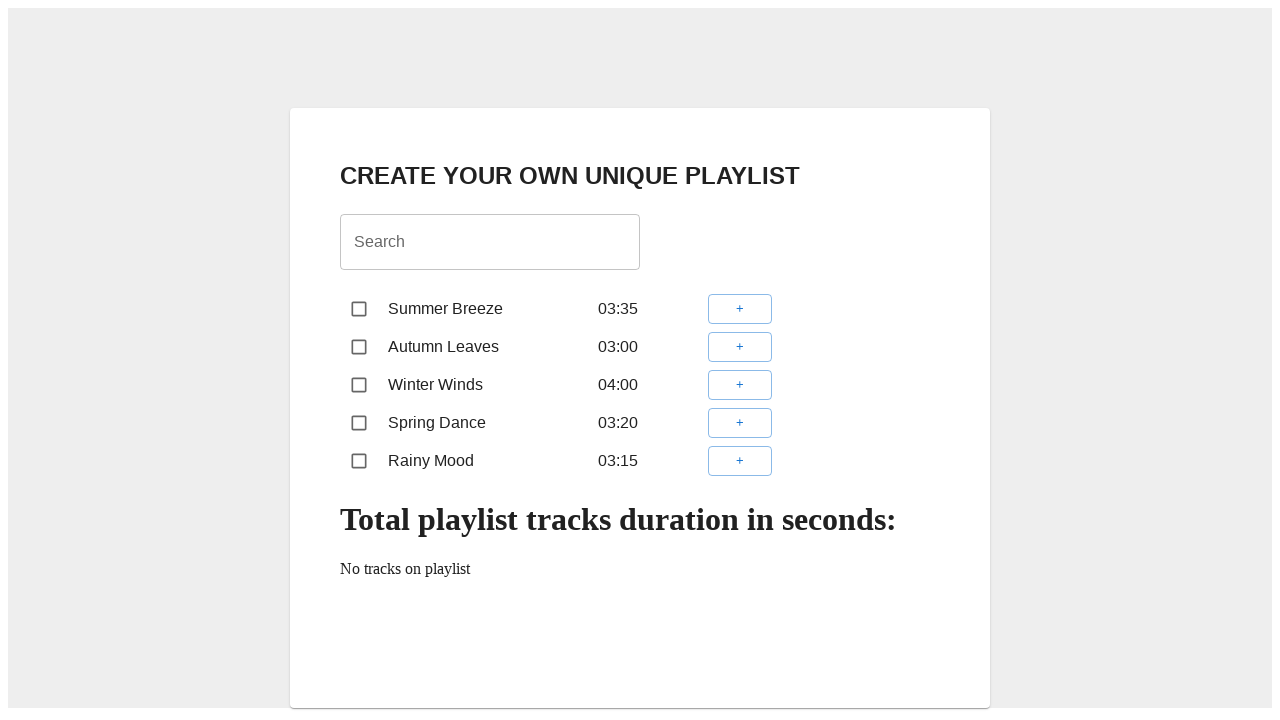

Located all track items in tracklist
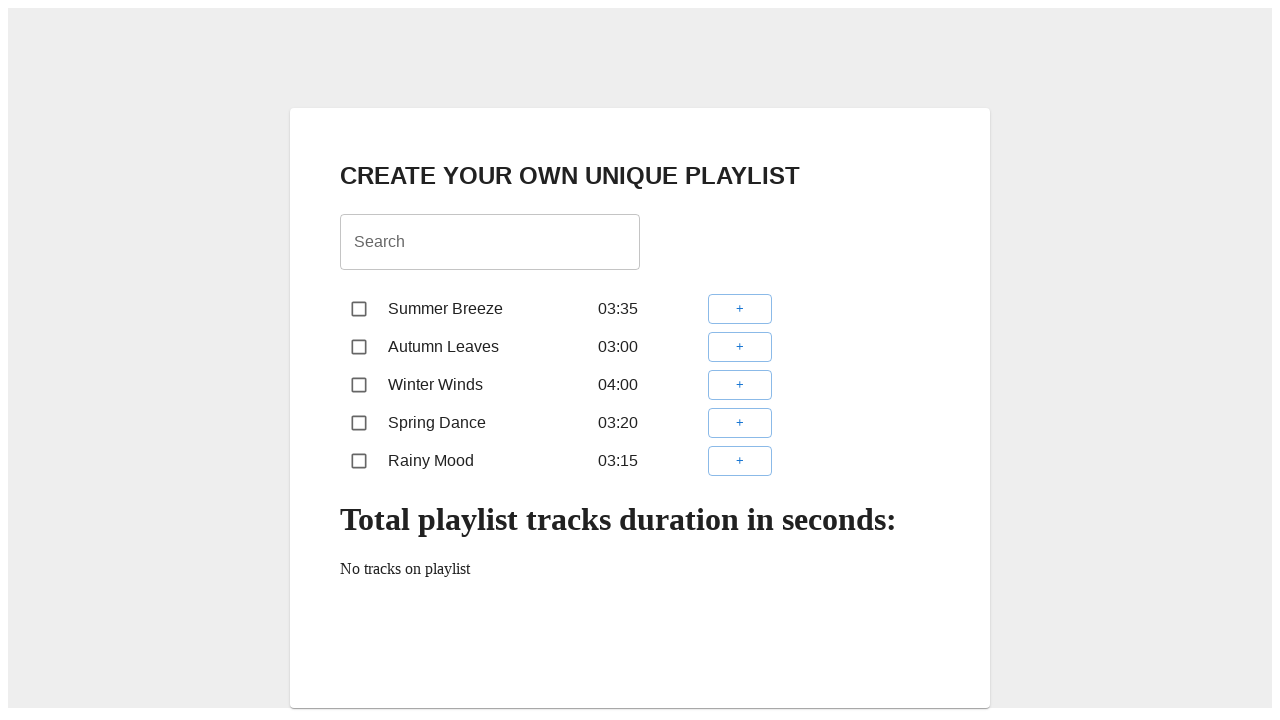

Retrieved duration '03:35' from track 1
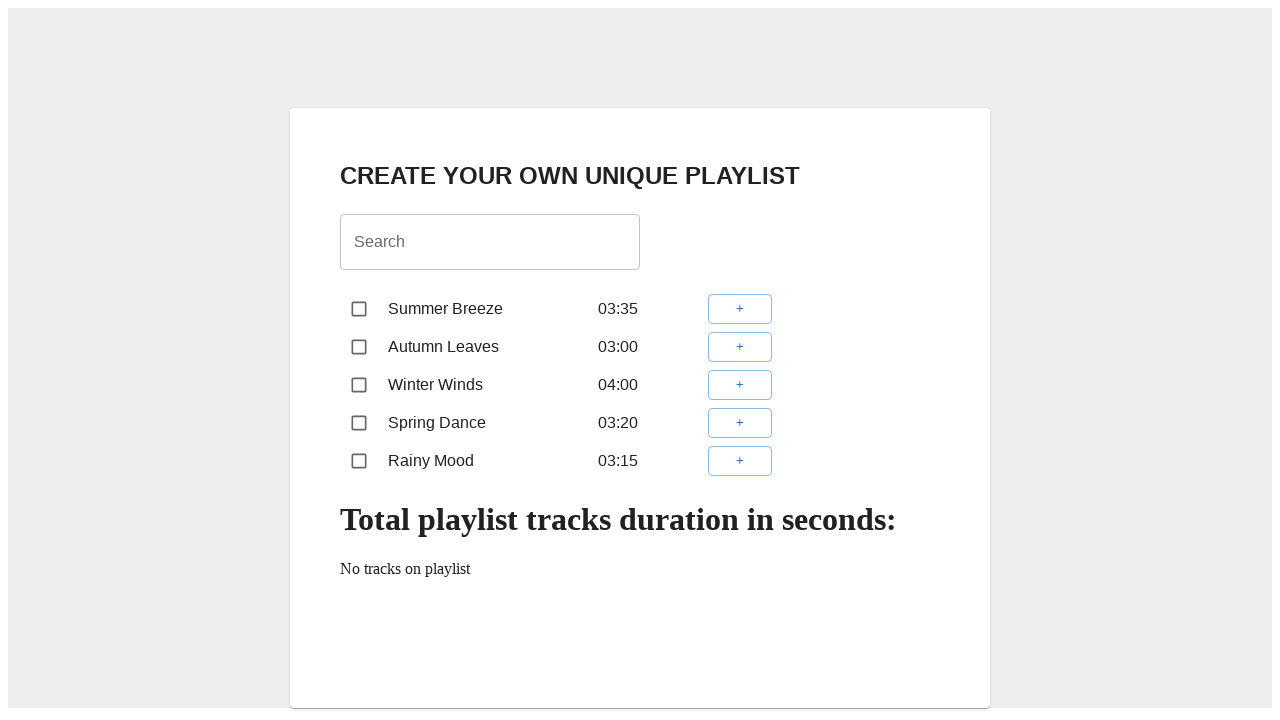

Clicked '+' button to add track 1 to playlist at (740, 309) on xpath=//*[@id="tracklist"]/div/div >> nth=0 >> internal:role=button[name="+"i]
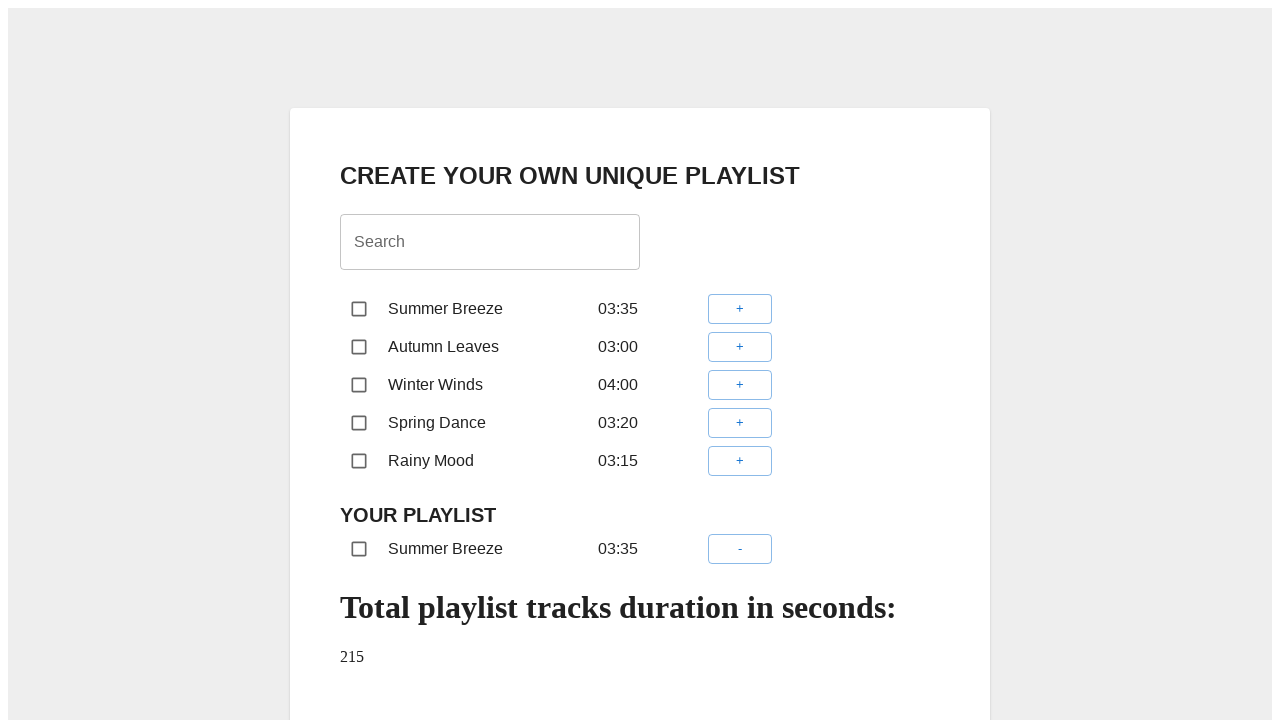

Retrieved duration '03:00' from track 2
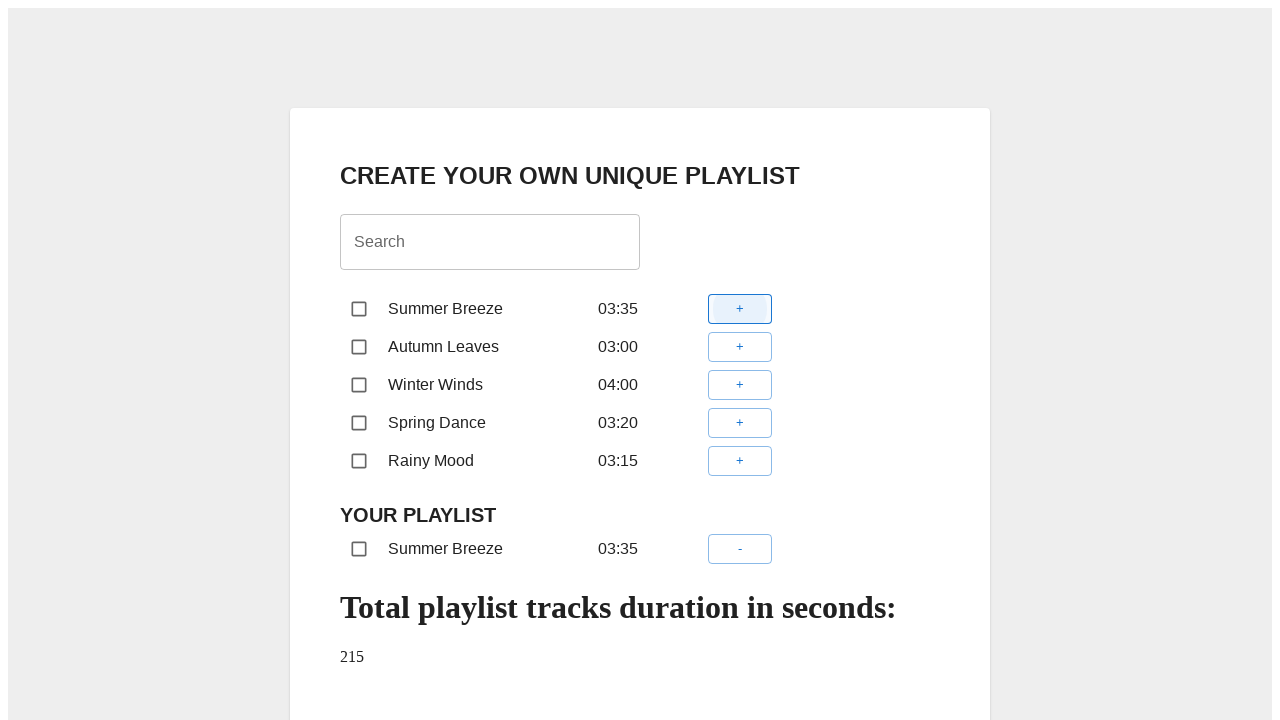

Clicked '+' button to add track 2 to playlist at (740, 347) on xpath=//*[@id="tracklist"]/div/div >> nth=1 >> internal:role=button[name="+"i]
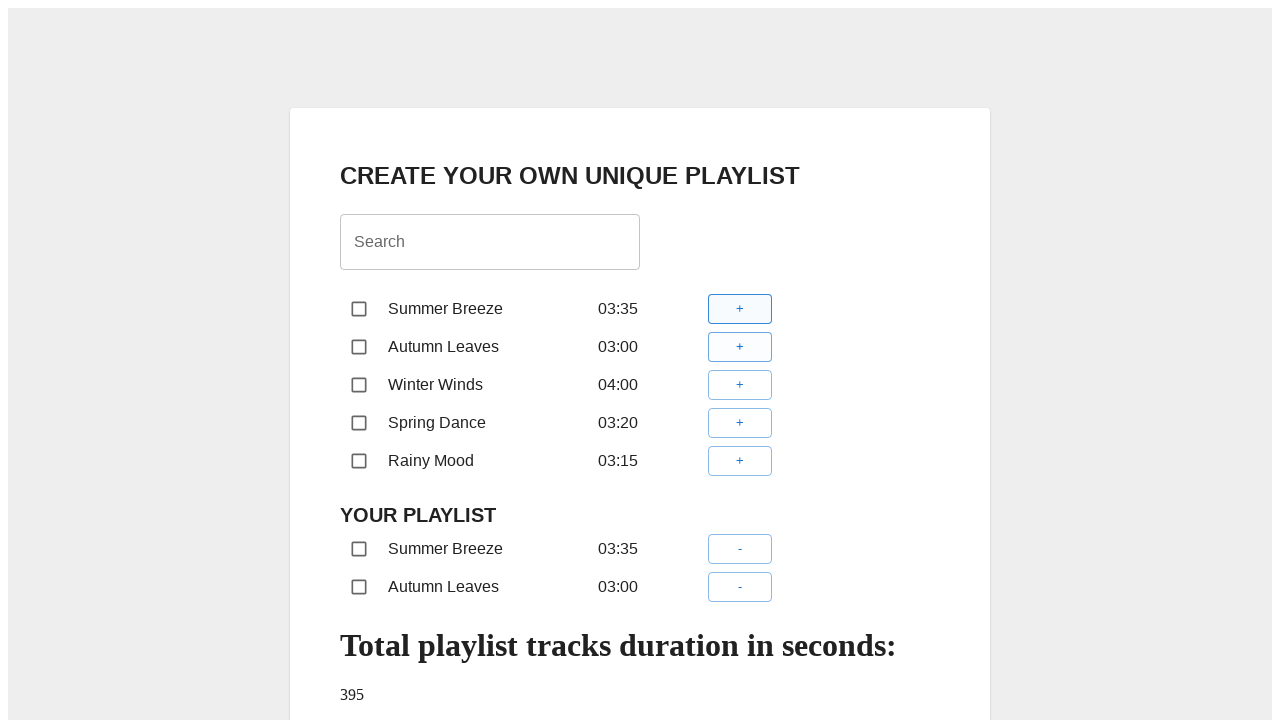

Retrieved duration '04:00' from track 3
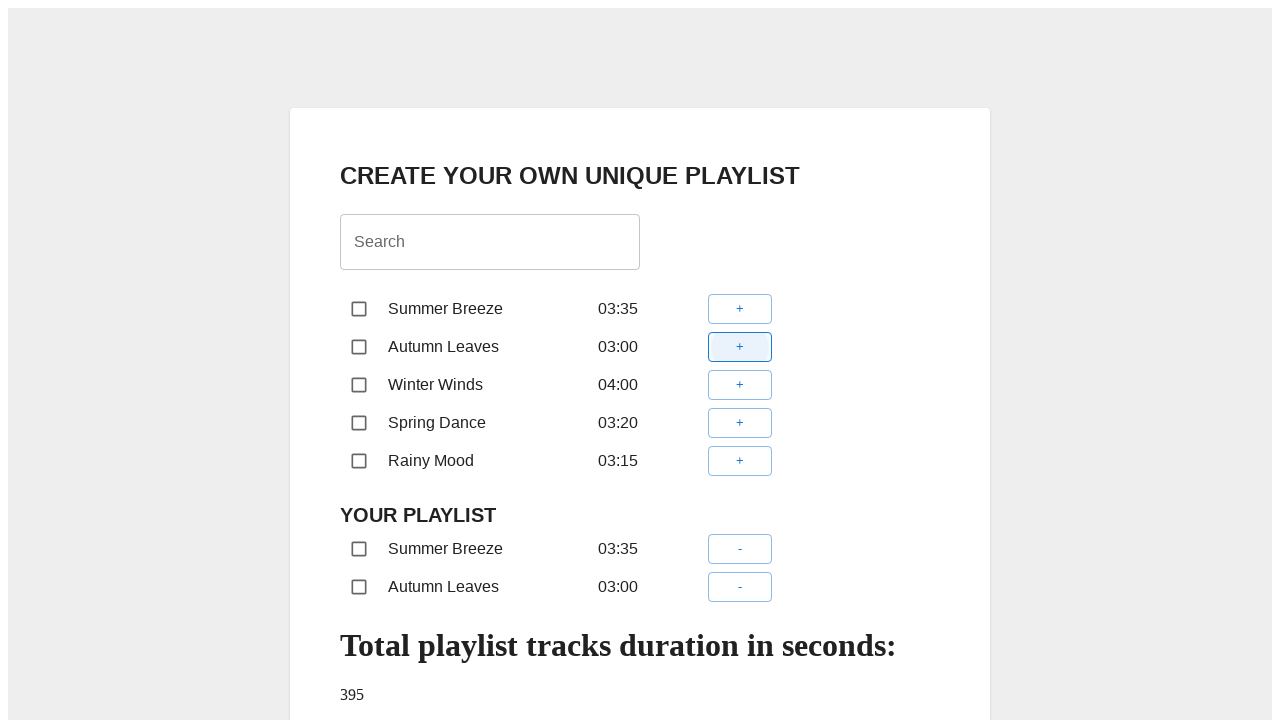

Clicked '+' button to add track 3 to playlist at (740, 385) on xpath=//*[@id="tracklist"]/div/div >> nth=2 >> internal:role=button[name="+"i]
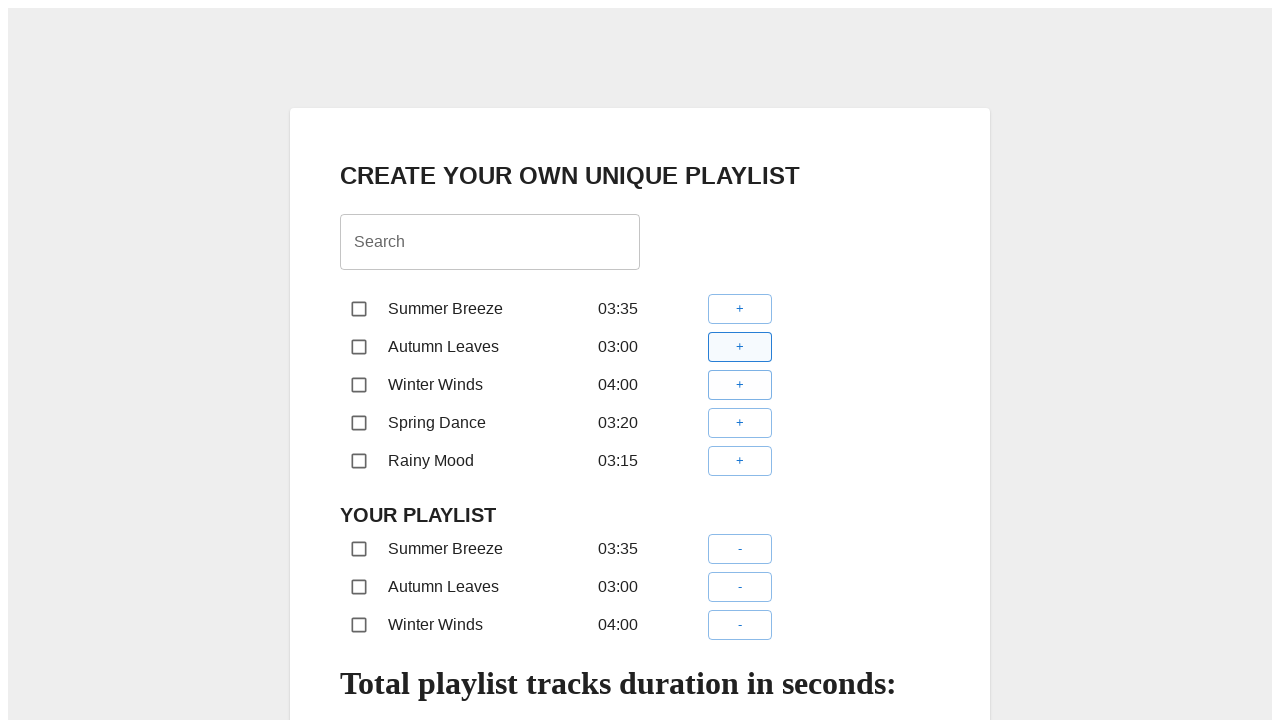

Waited for playlist duration element to appear
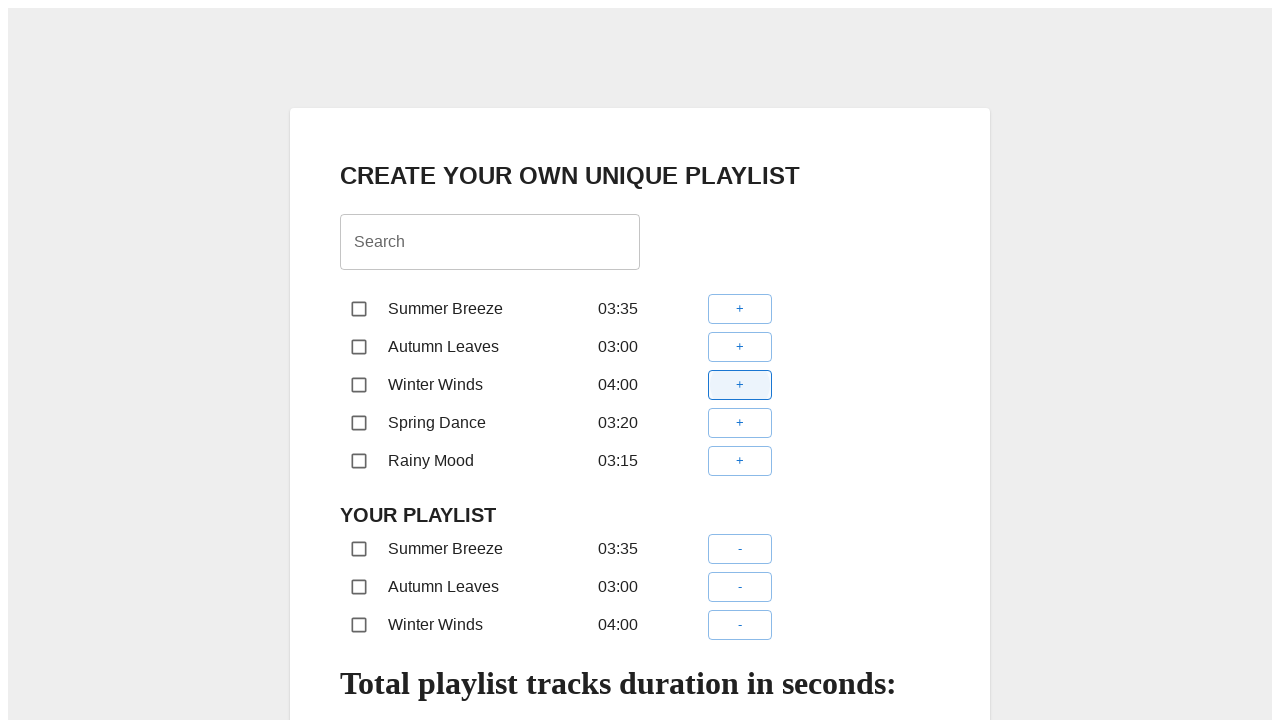

Retrieved playlist total duration: 635
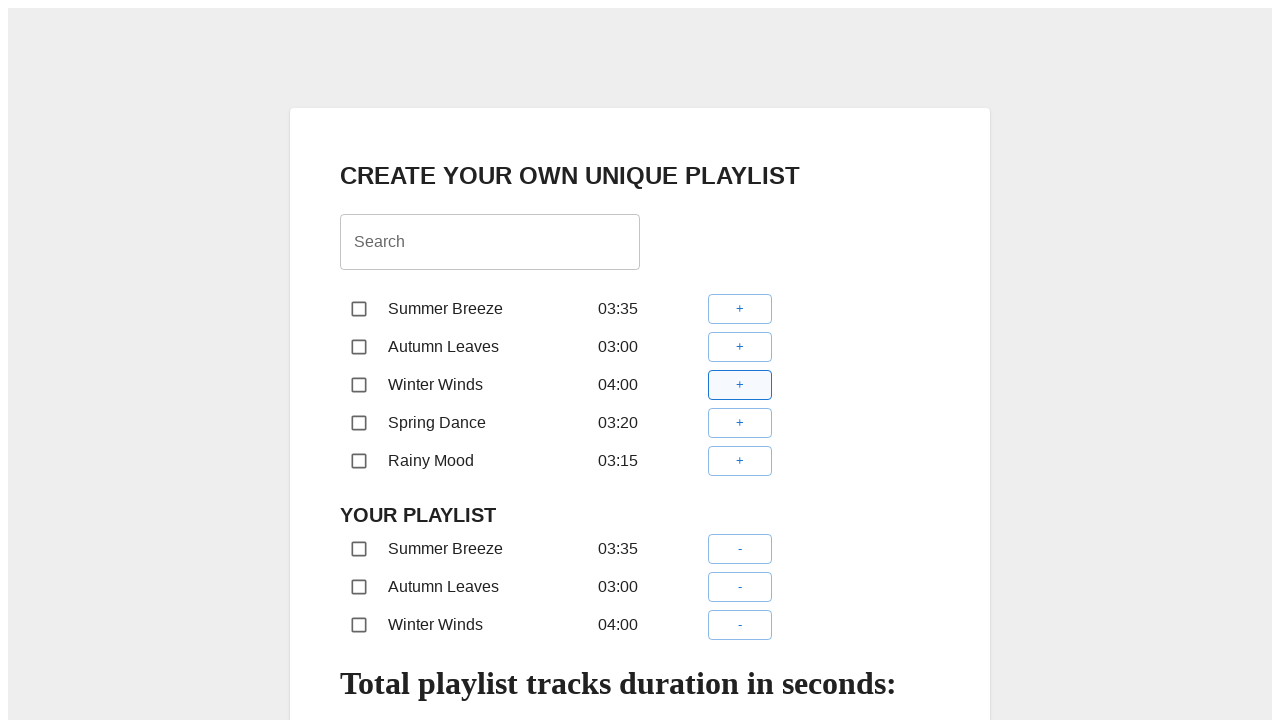

Verified total playlist duration matches expected value: 635 seconds
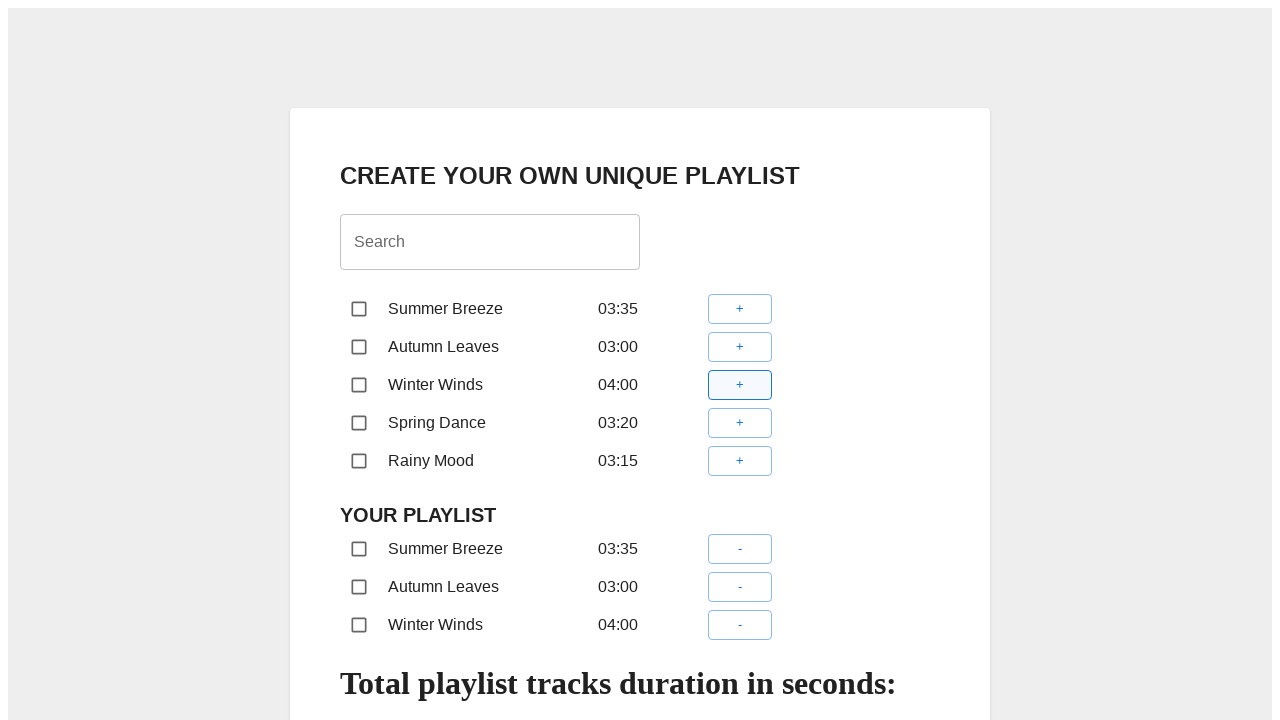

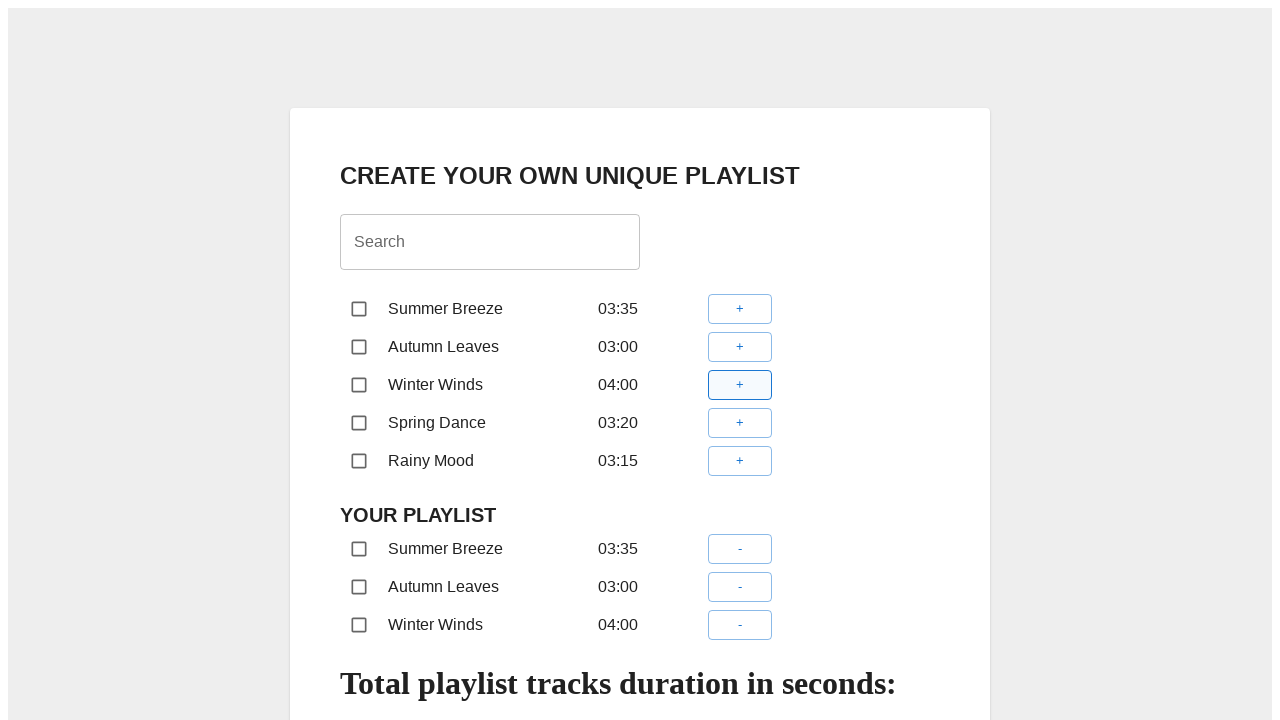